Tests clicking on a collapseable section to reveal a link, waiting for it to become visible, then clicking the link and verifying navigation to about page

Starting URL: https://eviltester.github.io/synchole/collapseable.html

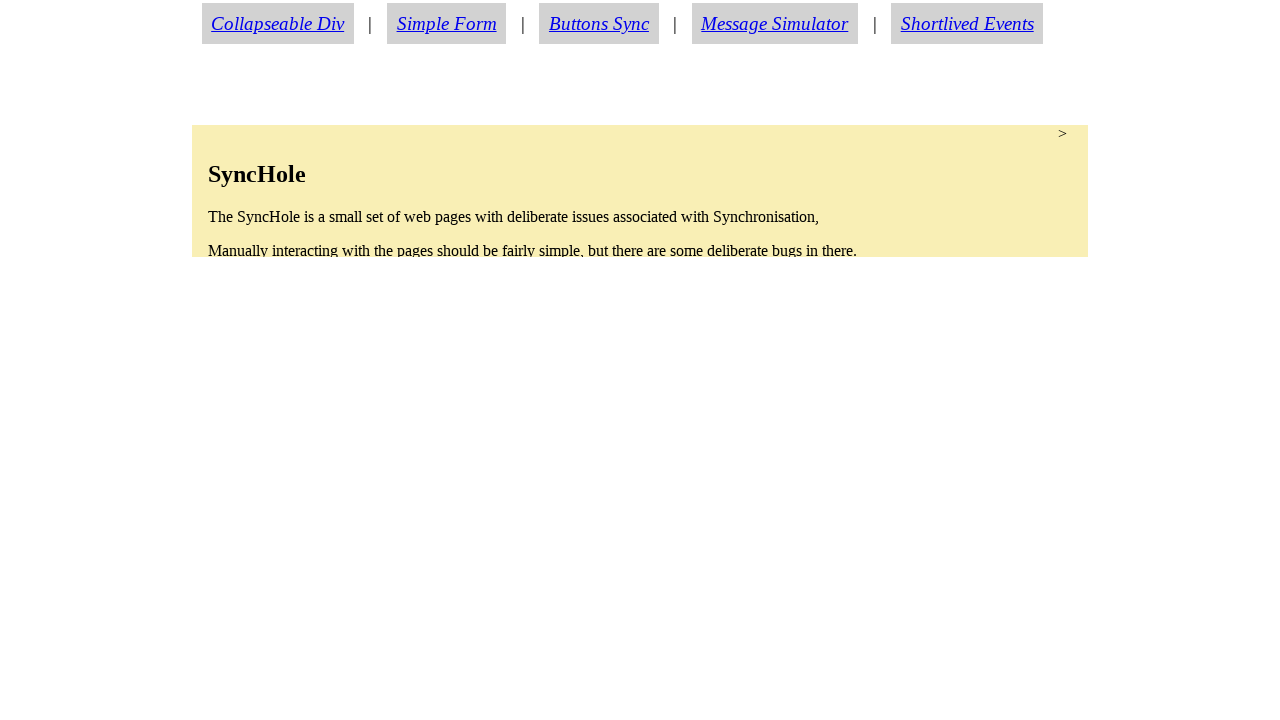

Navigated to collapseable.html page
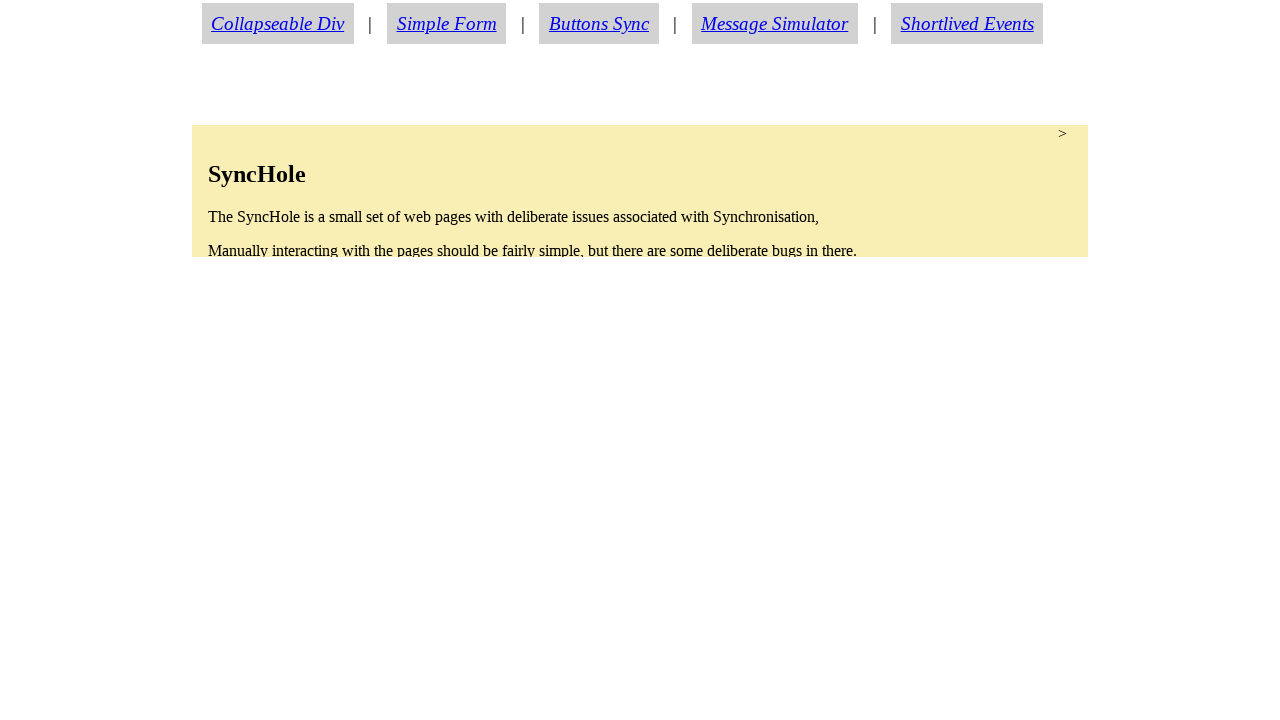

Clicked collapseable section to expand it at (640, 191) on section.condense
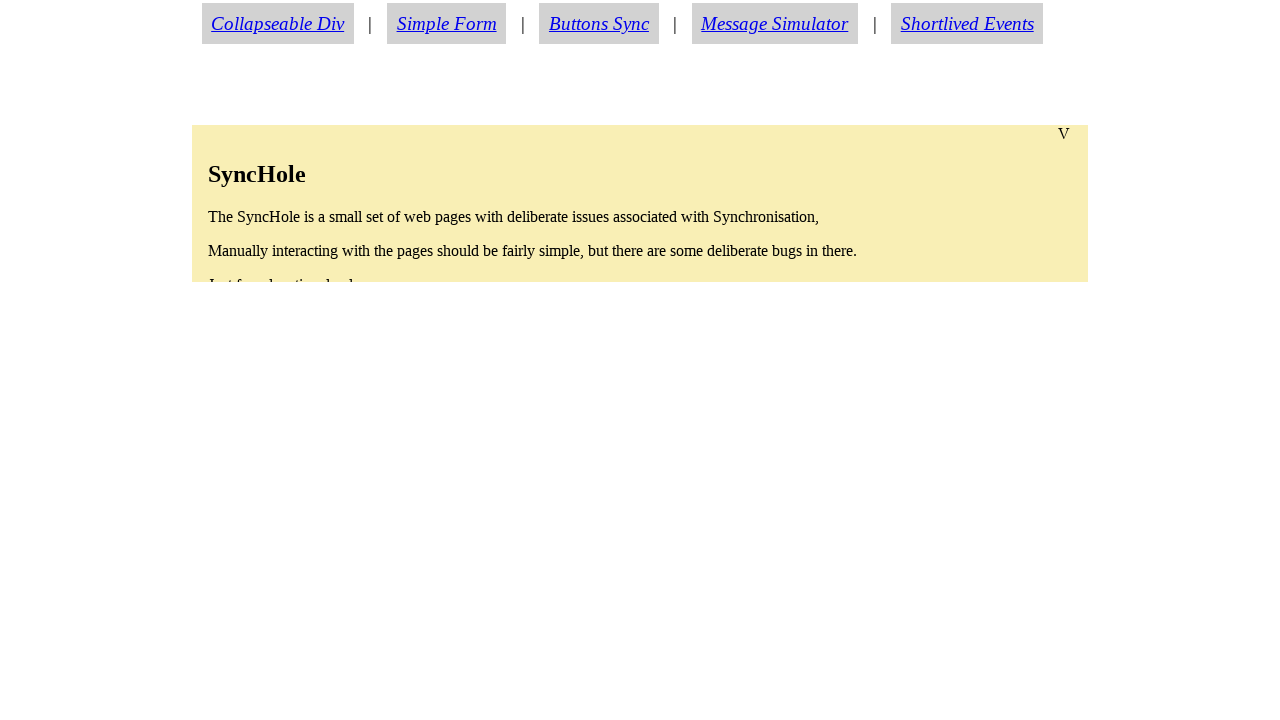

About link became visible after expanding section
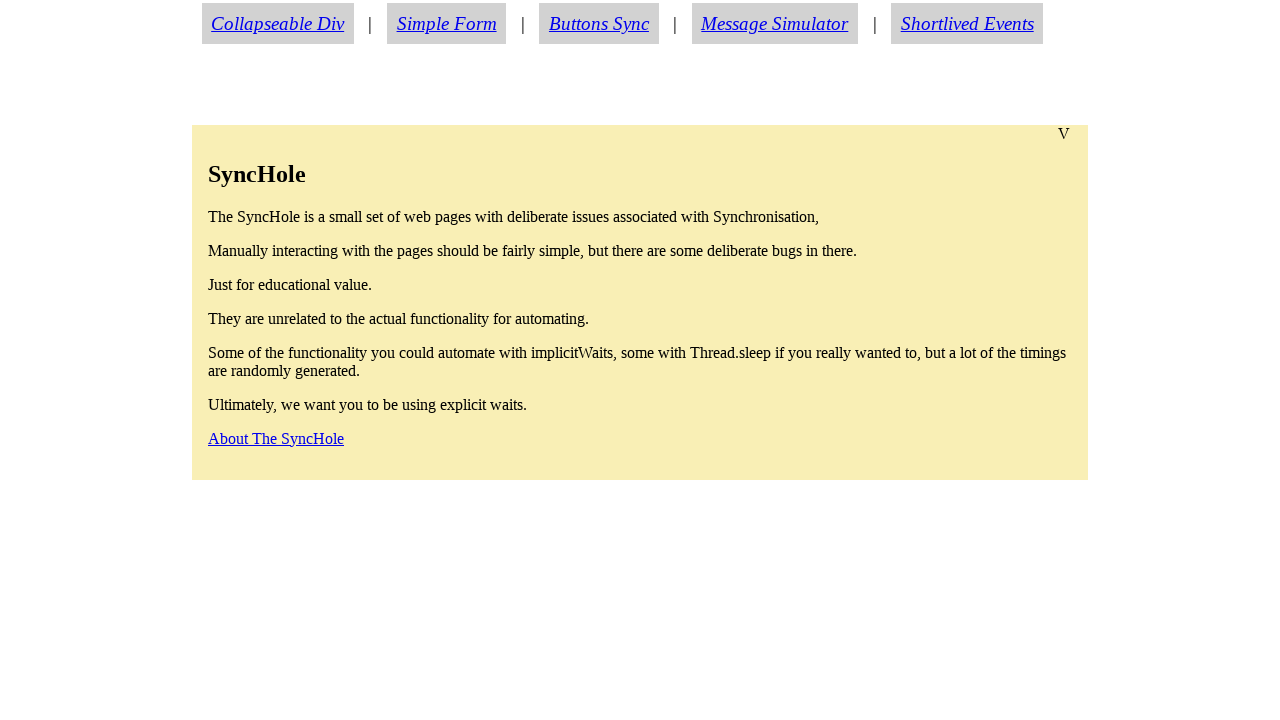

Clicked the about link at (276, 438) on #aboutlink
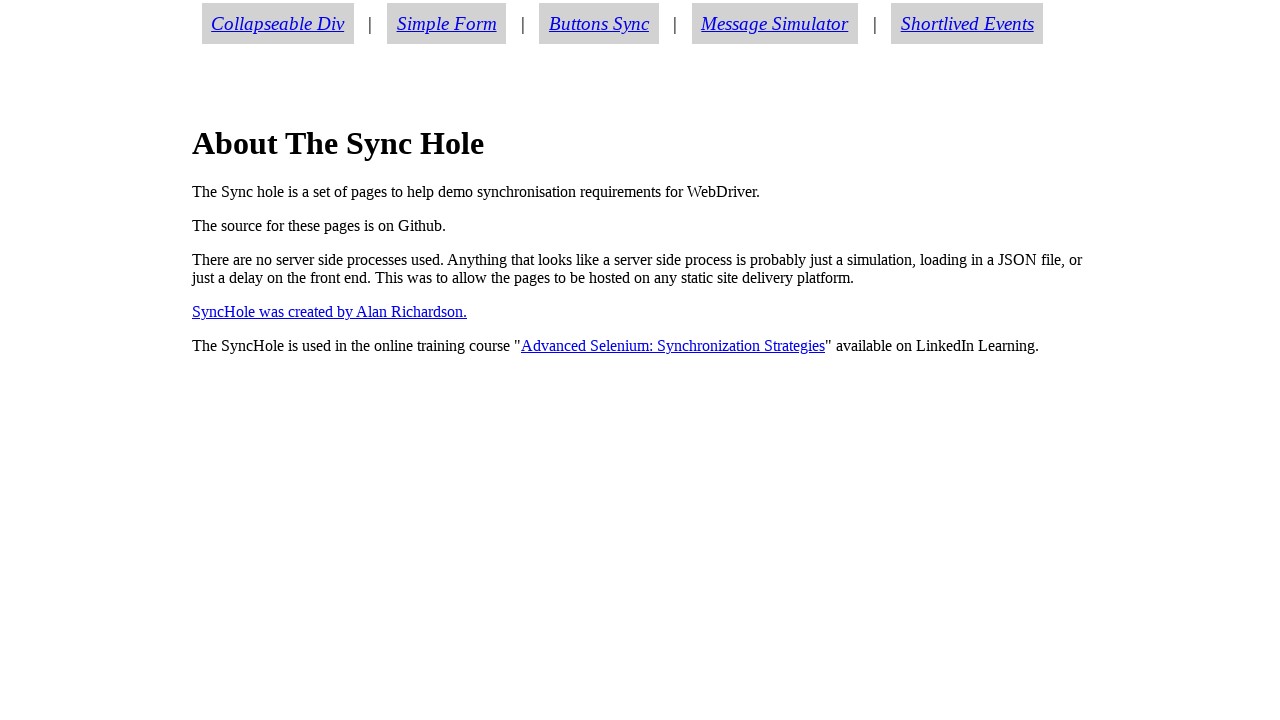

Page navigated to about.html
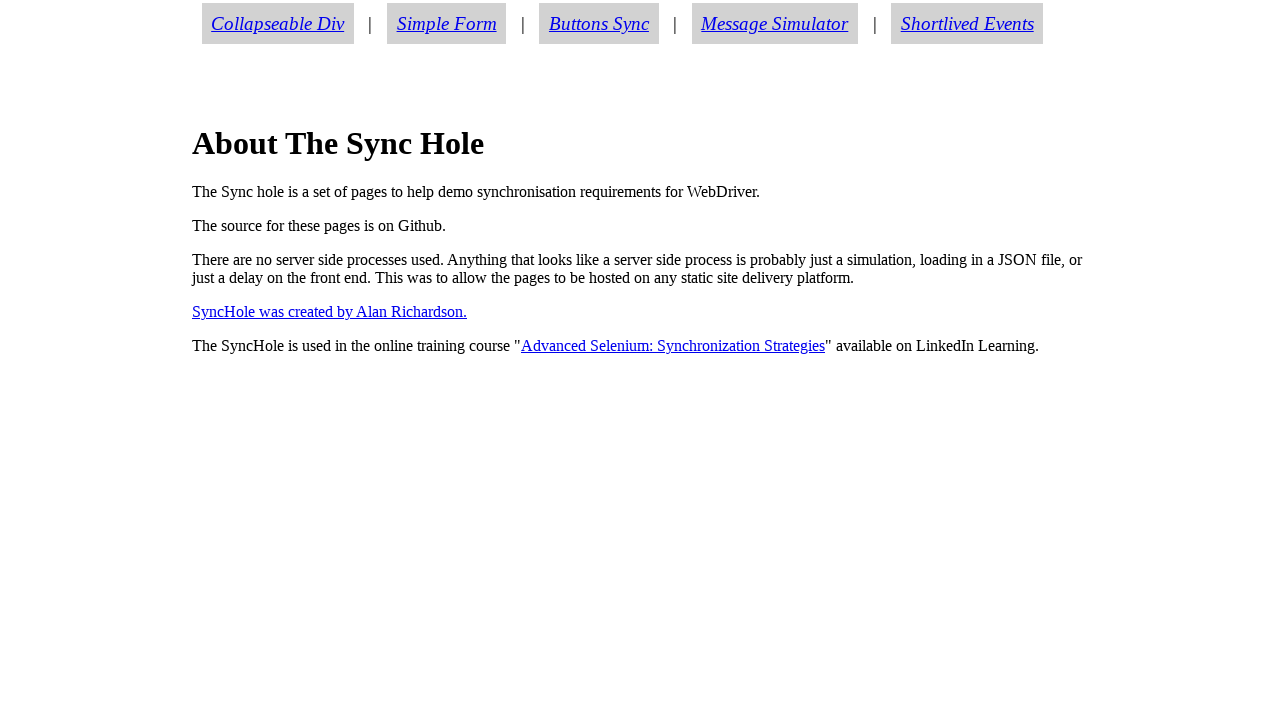

Verified that current URL contains 'about.html'
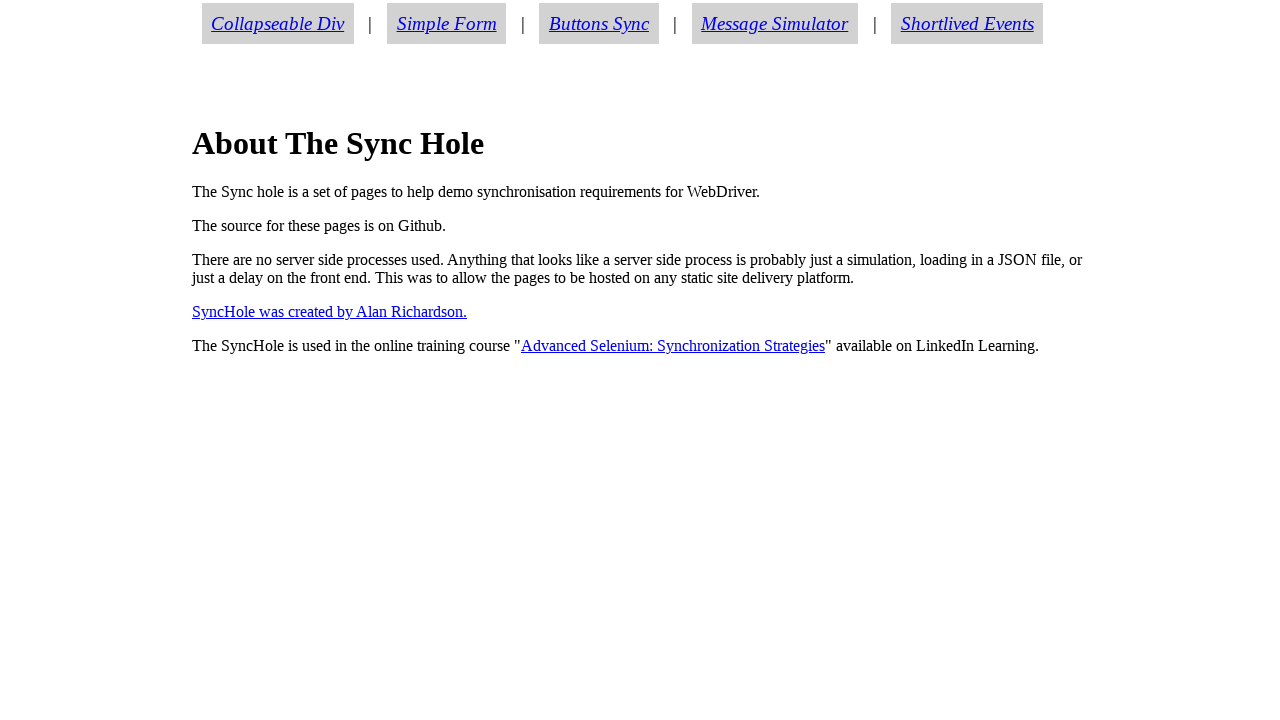

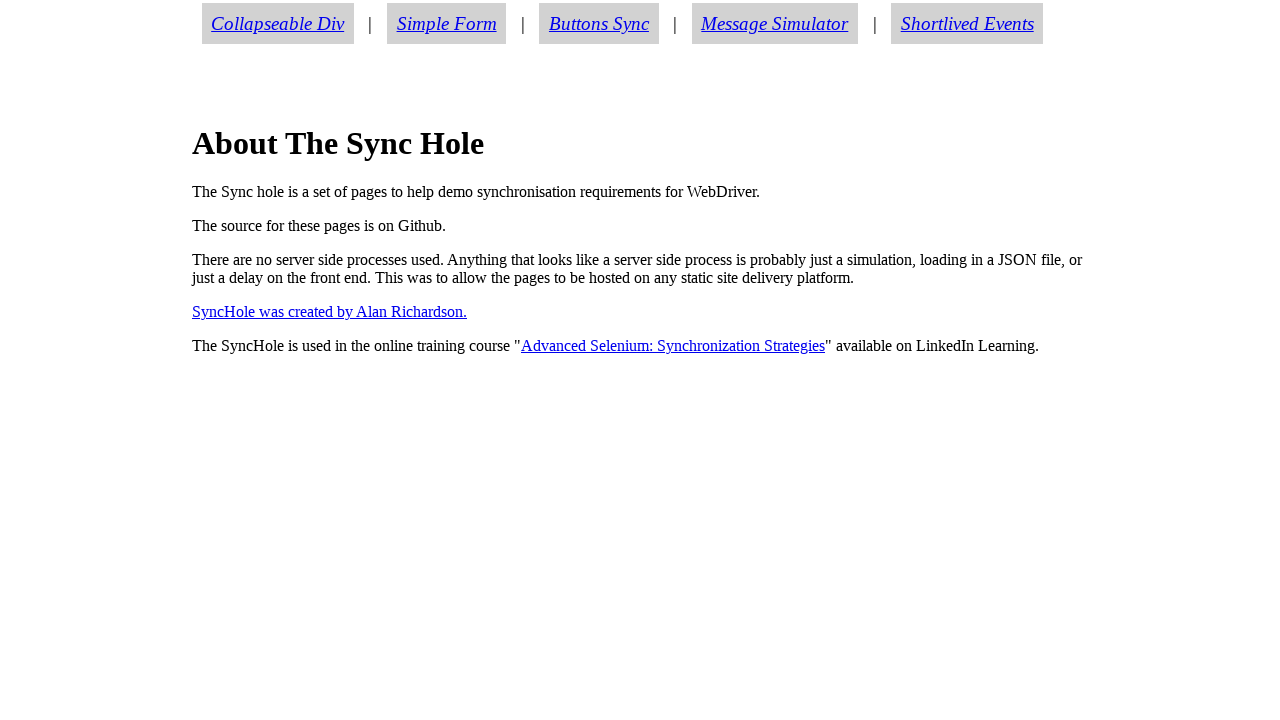